Verifies that the BrowserStack homepage loads correctly by checking the page title matches the expected value

Starting URL: https://www.browserstack.com/

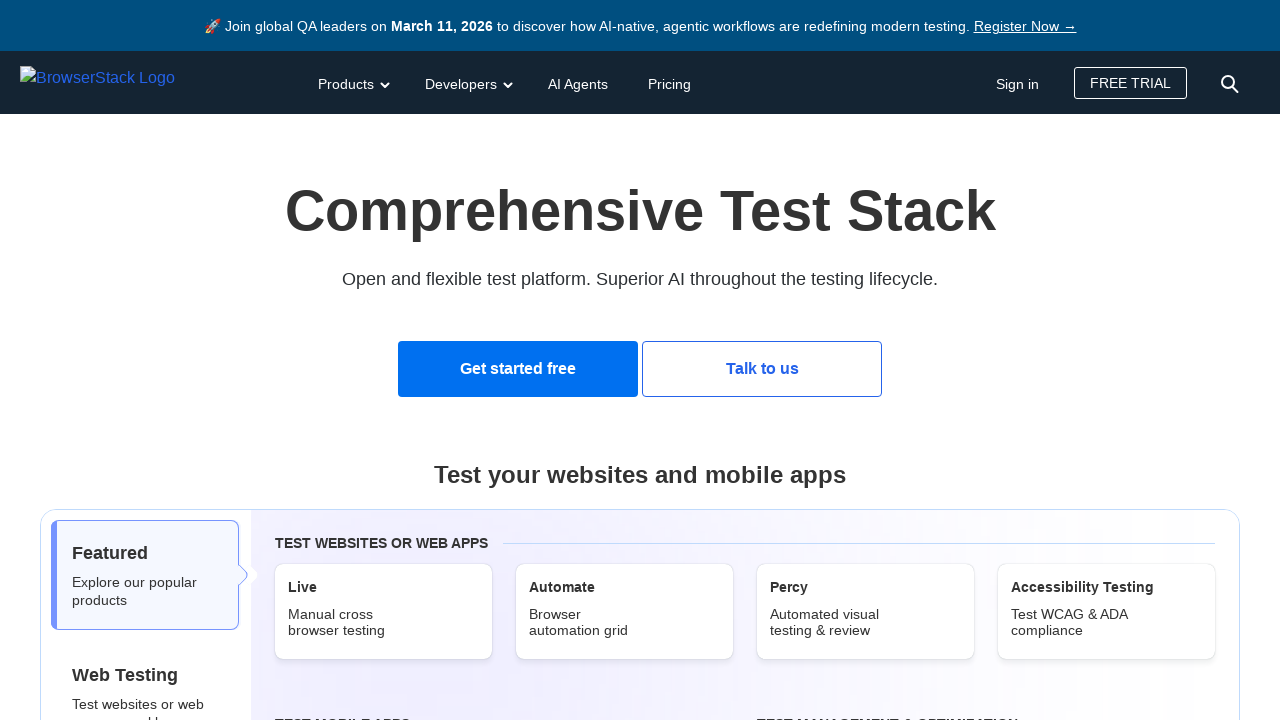

Navigated to BrowserStack homepage
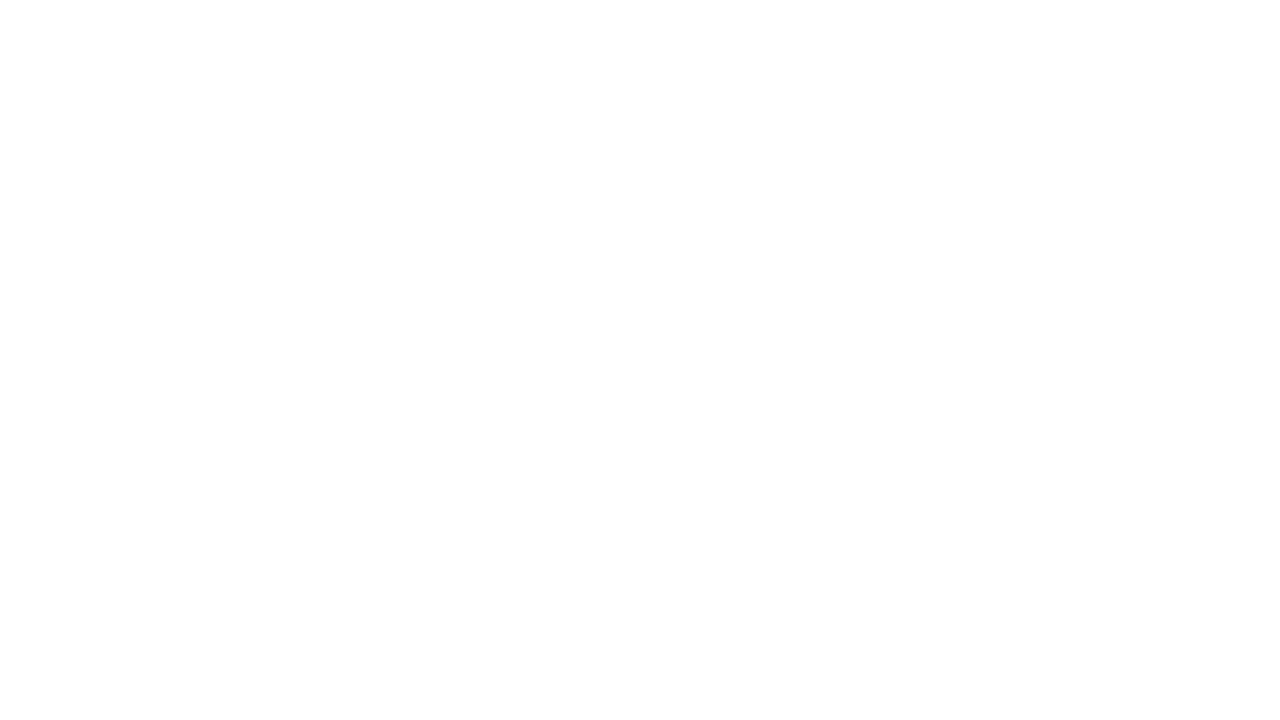

Set expected page title
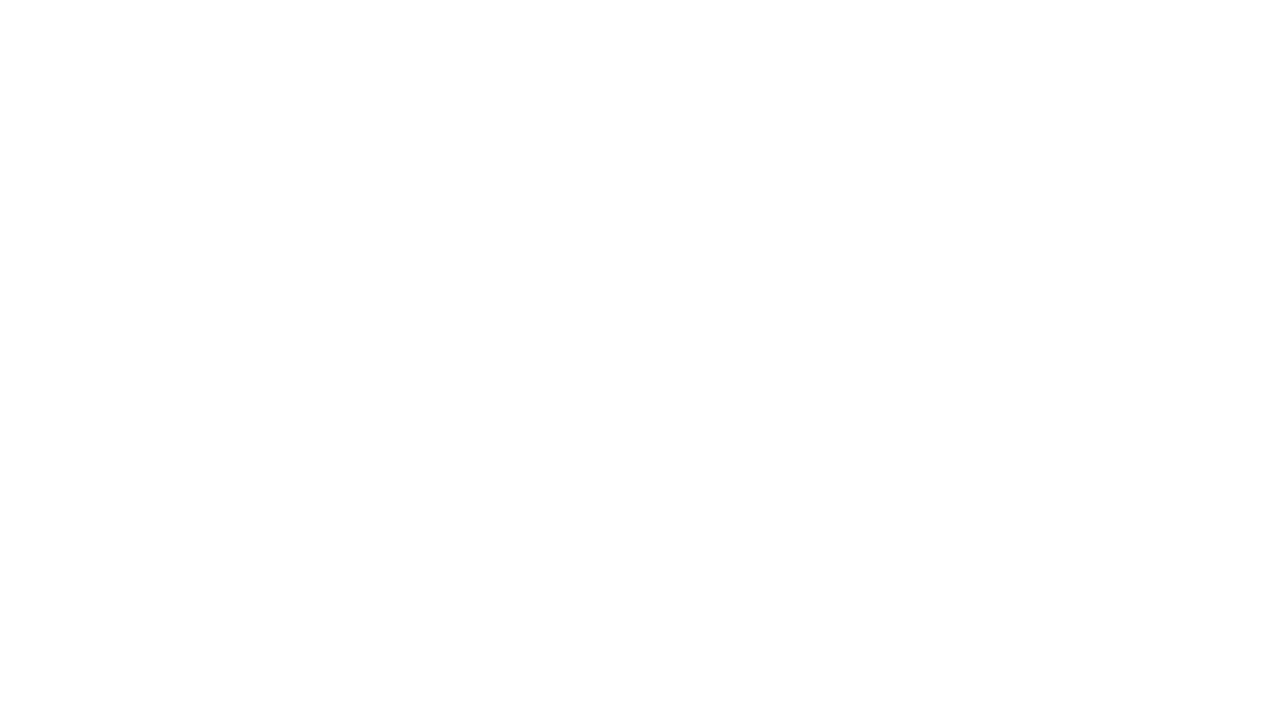

Verified page title matches expected value: 'Most Reliable App & Cross Browser Testing Platform | BrowserStack'
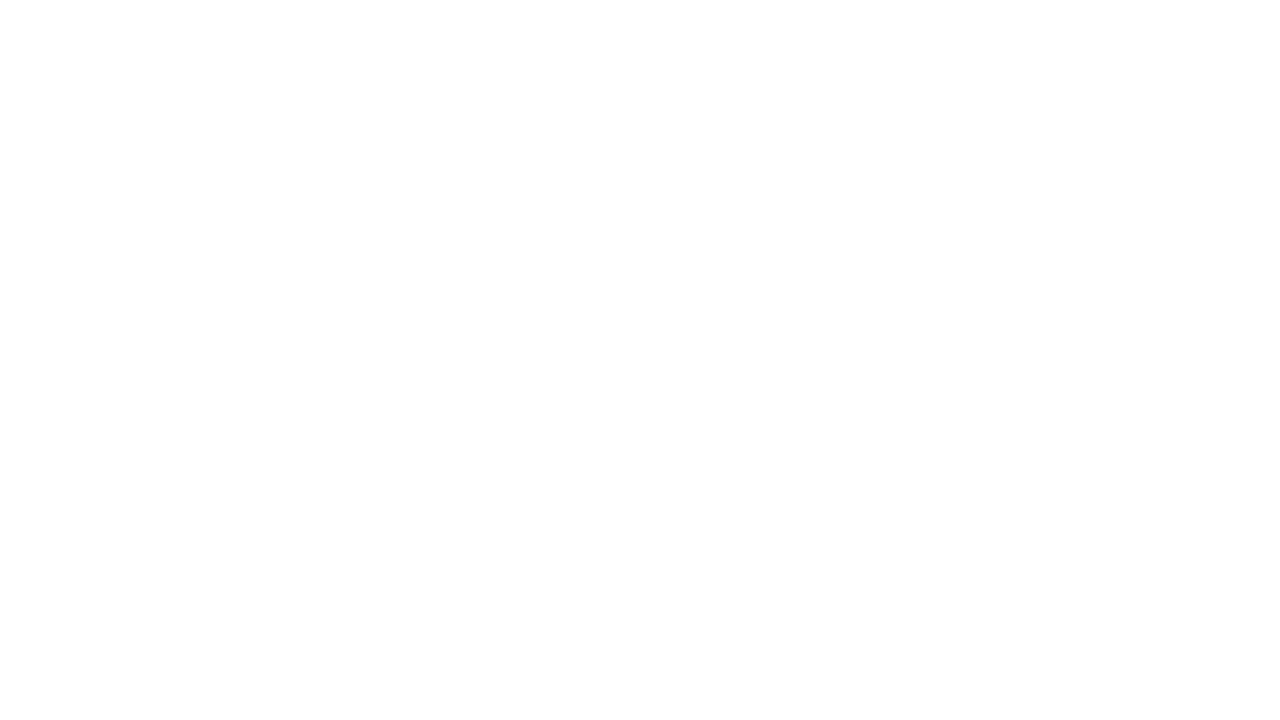

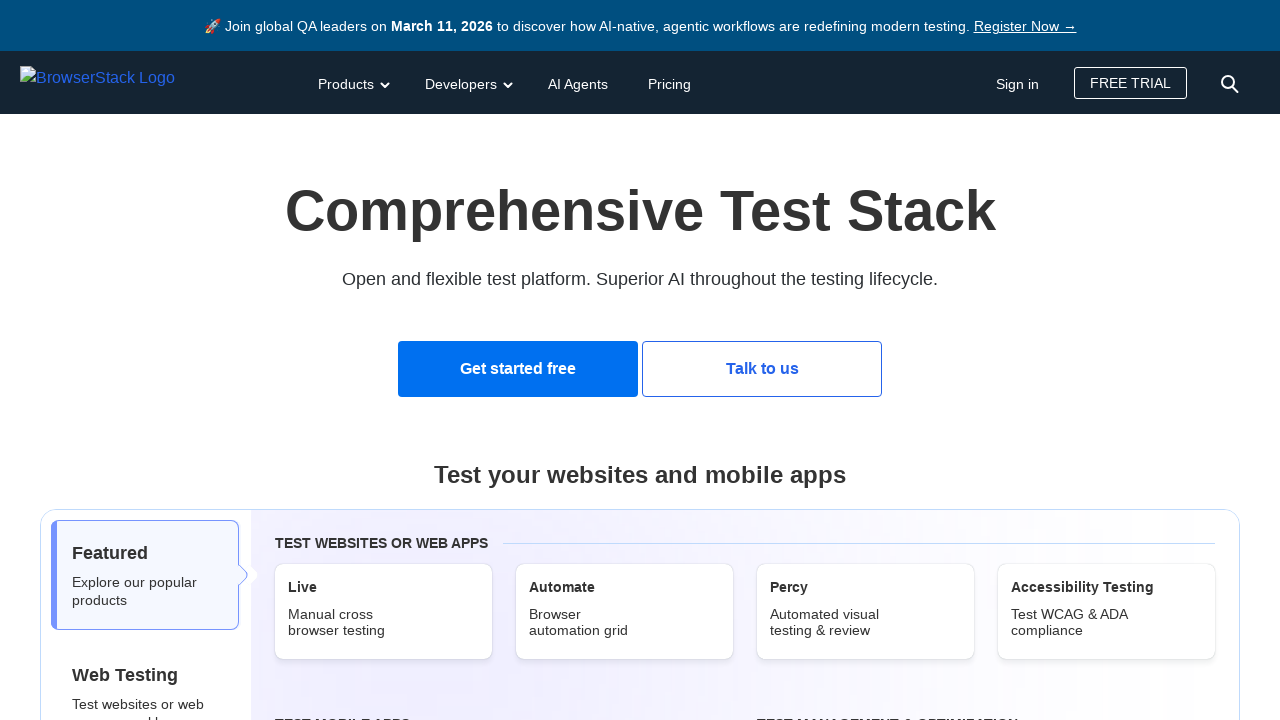